Navigates to a Russian e-commerce website and performs a page reload after a delay, verifying the page loads successfully.

Starting URL: https://www.vseinstrumenti.ru/

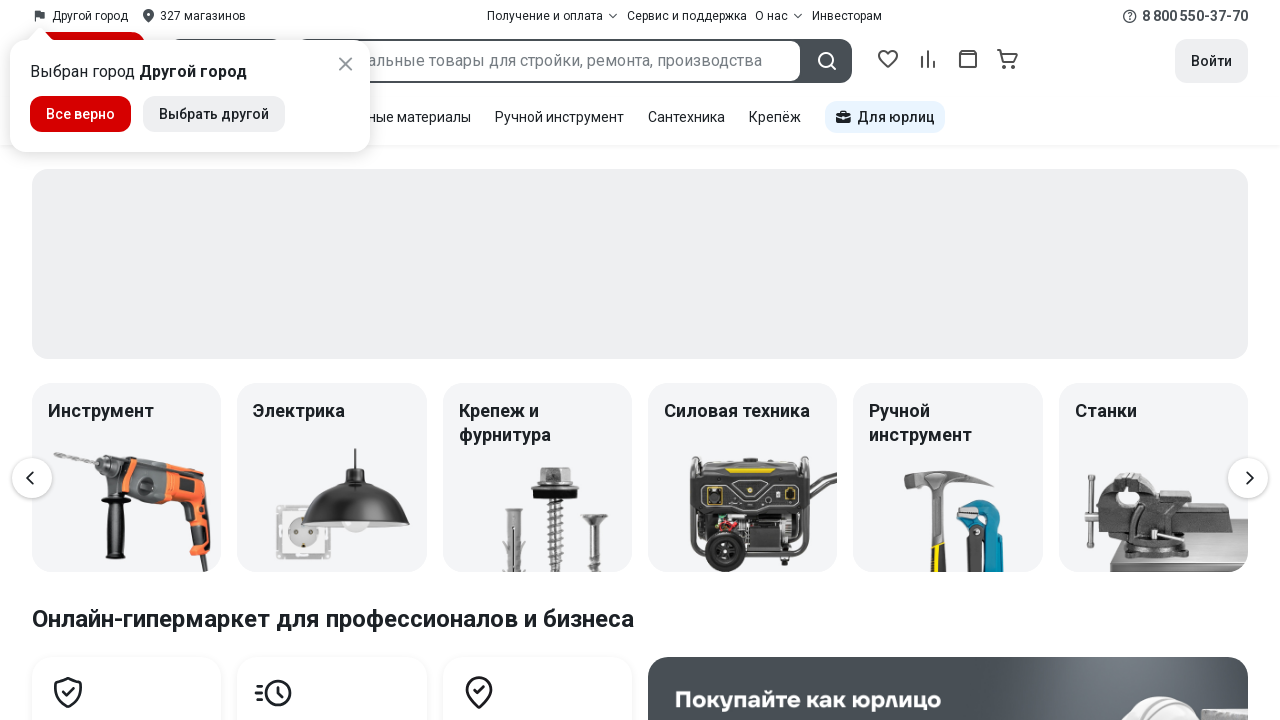

Initial page load completed (domcontentloaded)
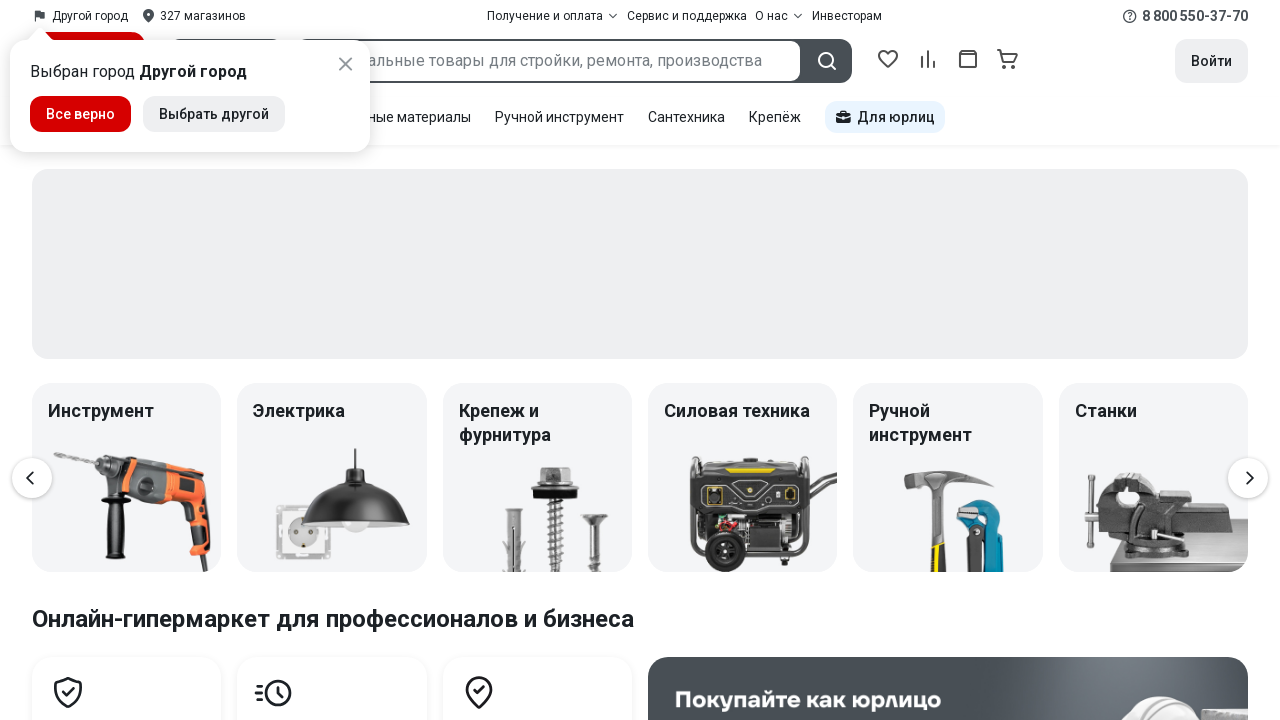

Waited 3 seconds before reload
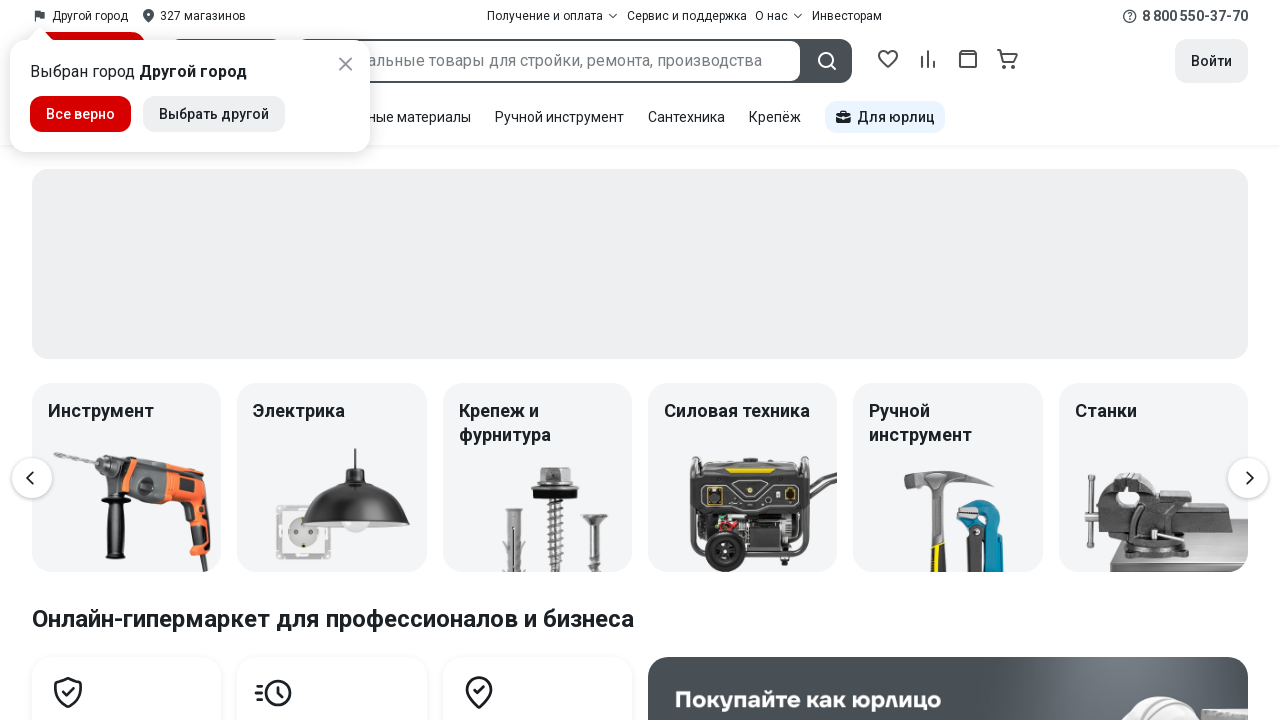

Navigated to https://www.vseinstrumenti.ru/ with domcontentloaded wait
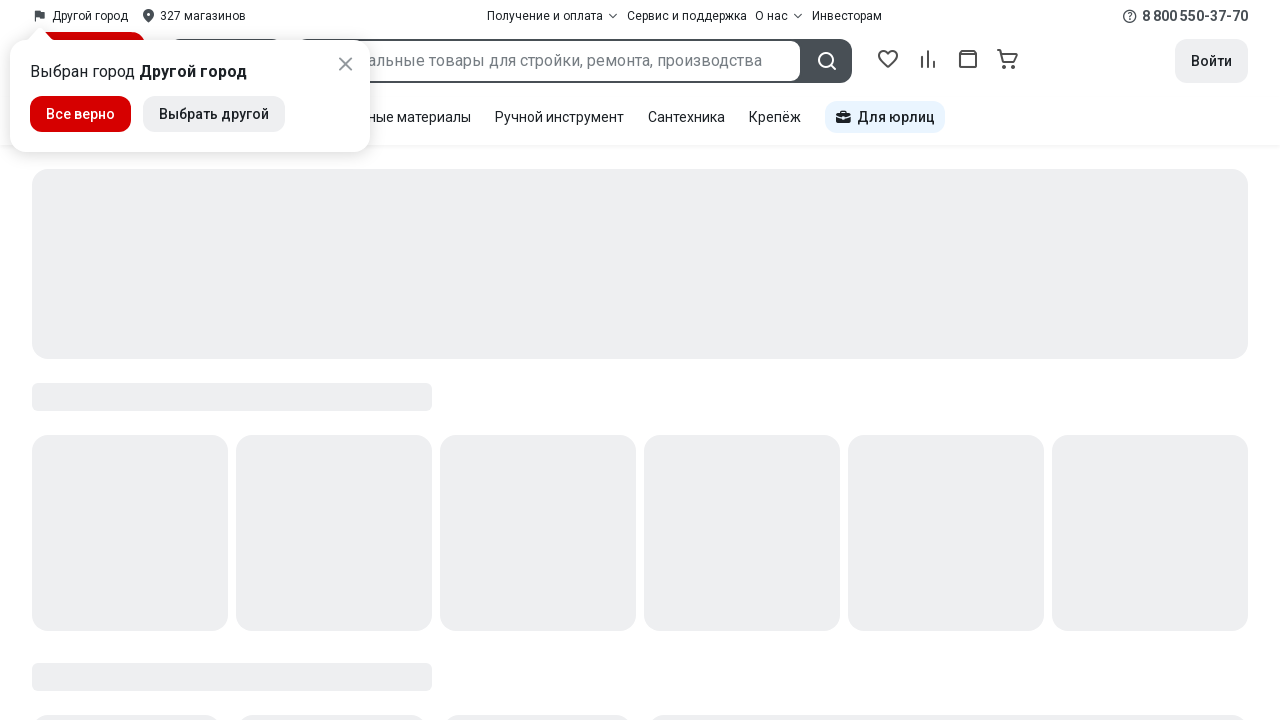

Page load completed after reload (domcontentloaded)
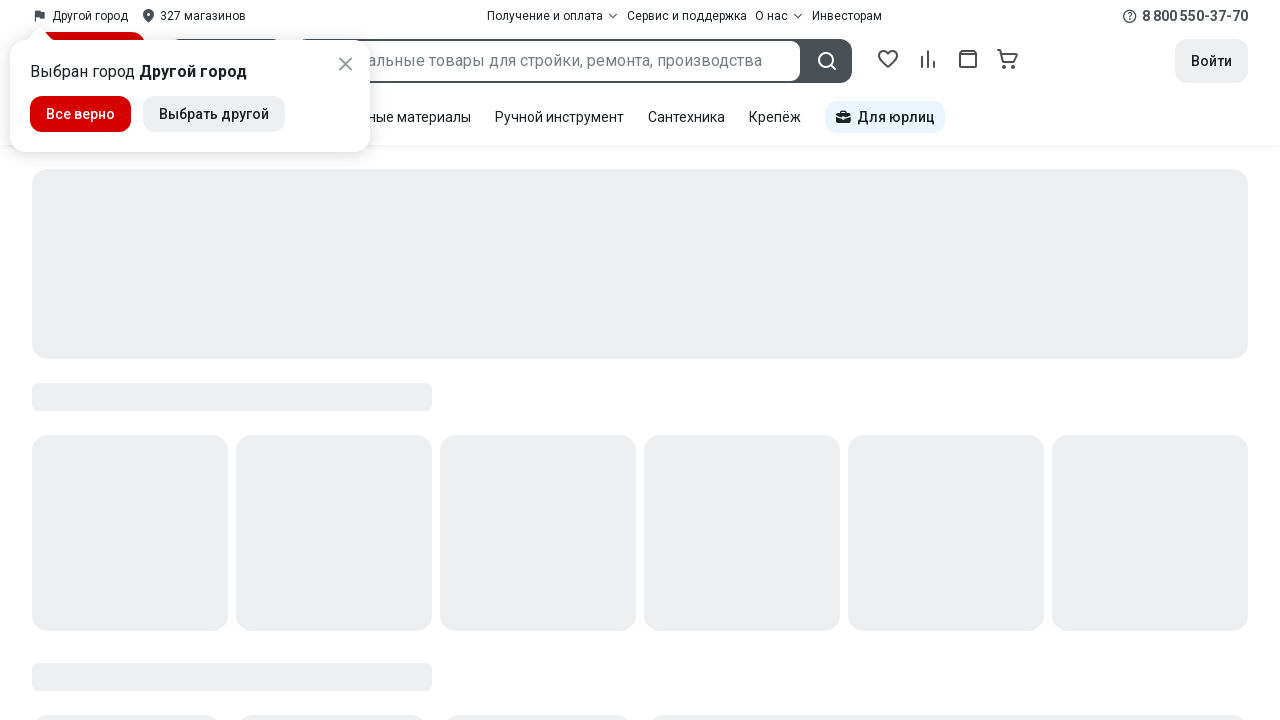

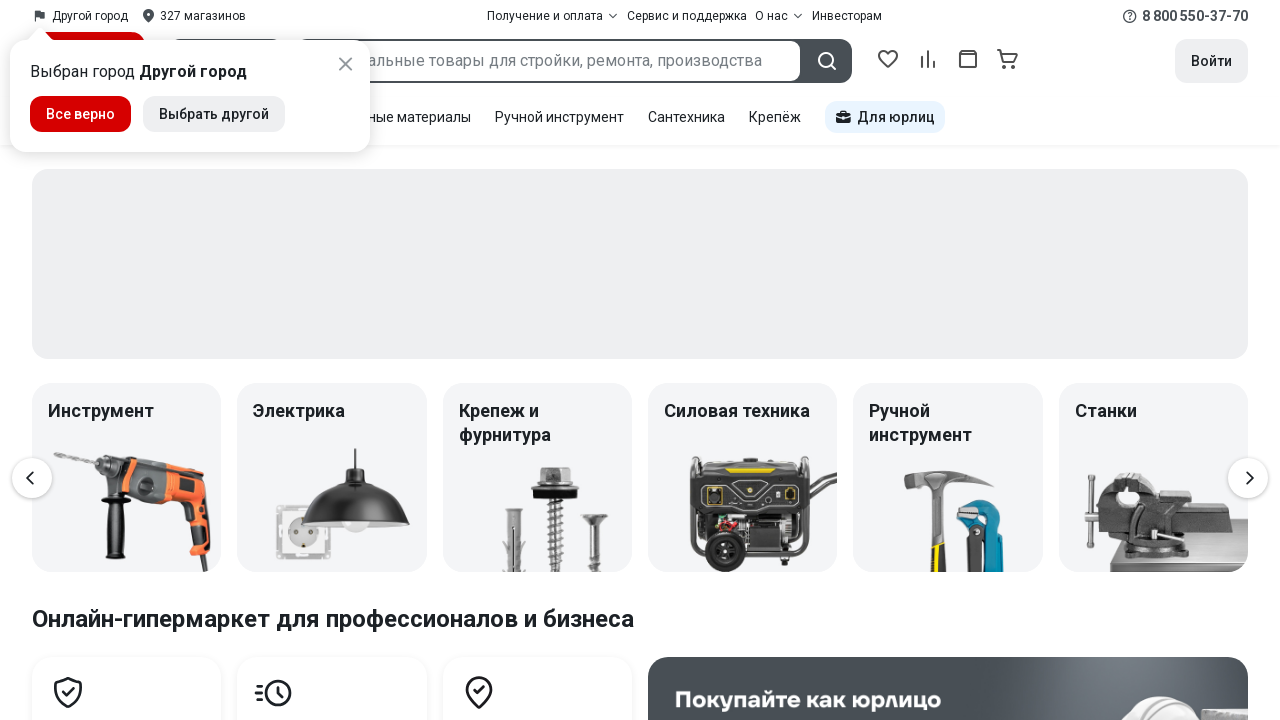